Tests autocomplete dropdown functionality by typing a partial country name and selecting a matching option from the dropdown suggestions

Starting URL: https://www.qaclickacademy.com/practice.php

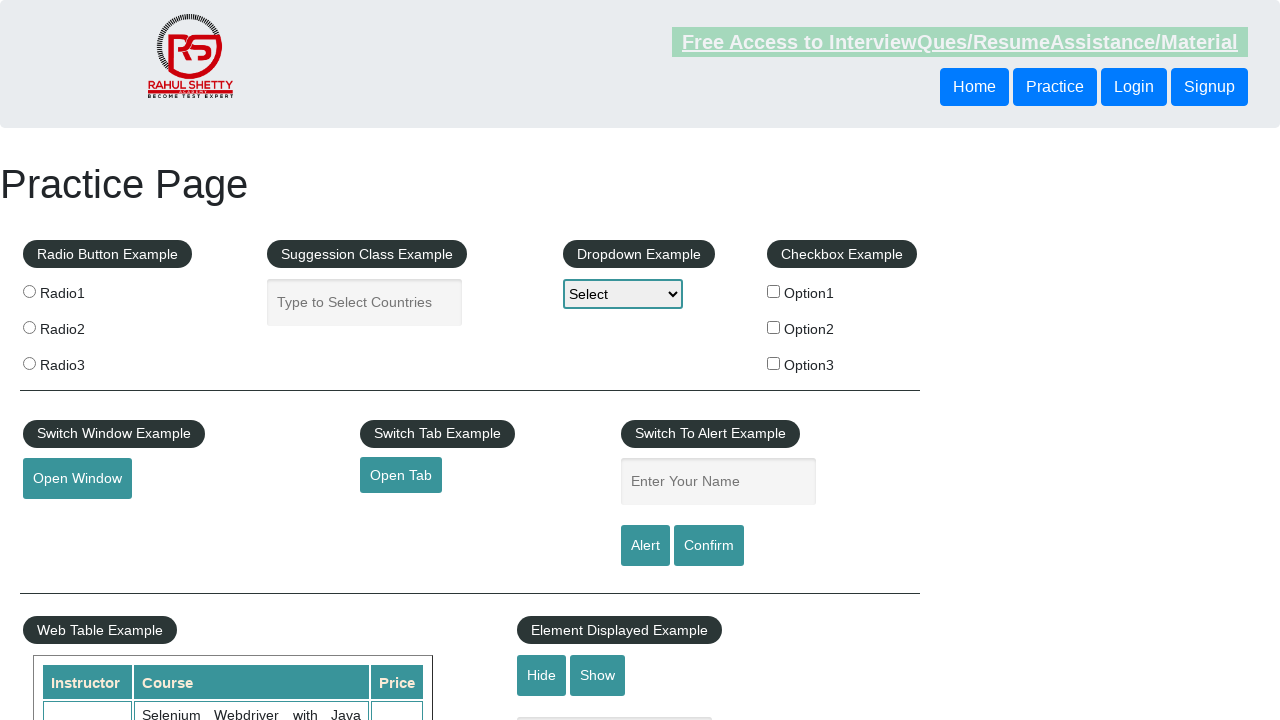

Clicked on the autocomplete input field at (365, 302) on input.inputs.ui-autocomplete-input
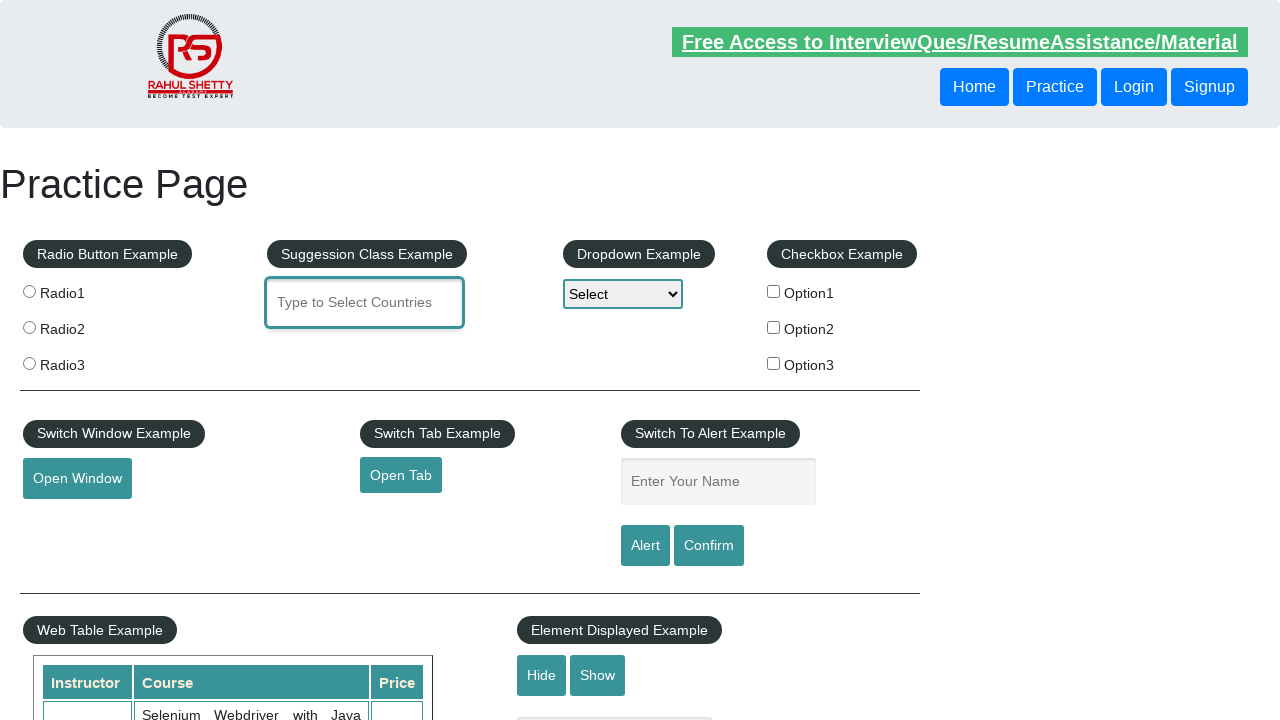

Typed partial country name 'ind' to trigger autocomplete dropdown on input.inputs.ui-autocomplete-input
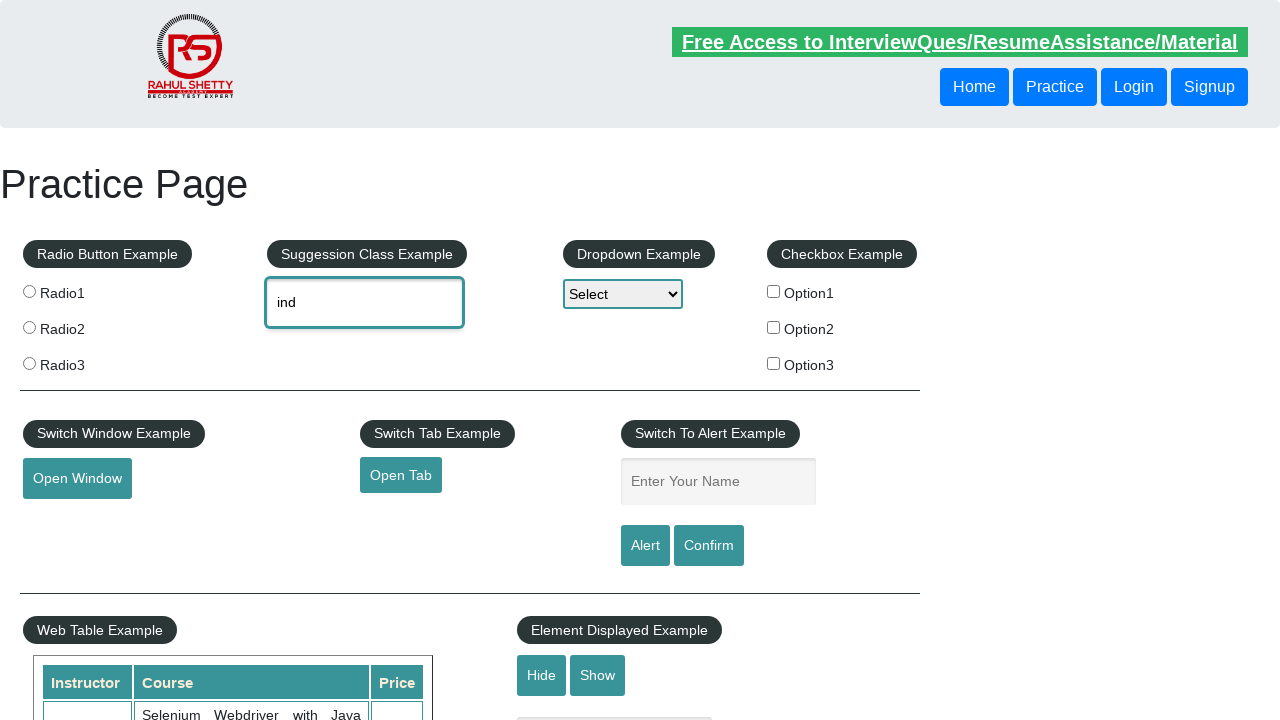

Autocomplete dropdown options appeared
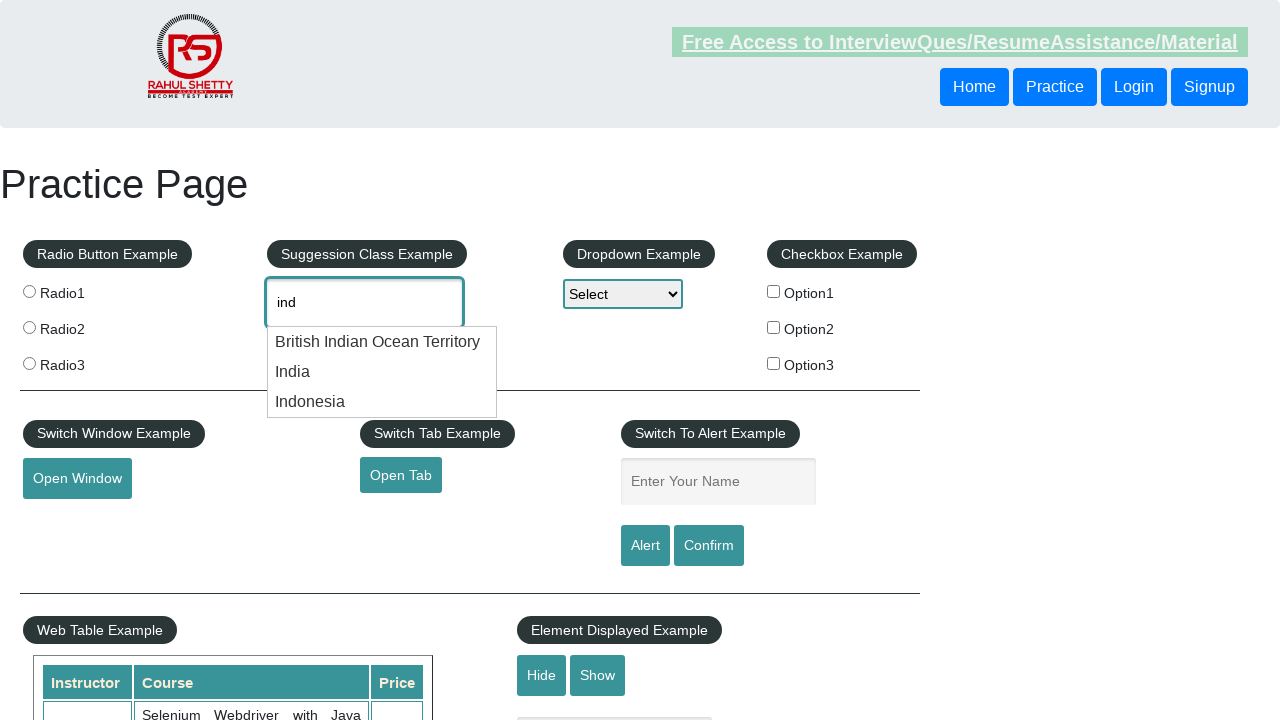

Selected 'India' option from the autocomplete dropdown at (382, 342) on div.ui-menu-item-wrapper:has-text('India')
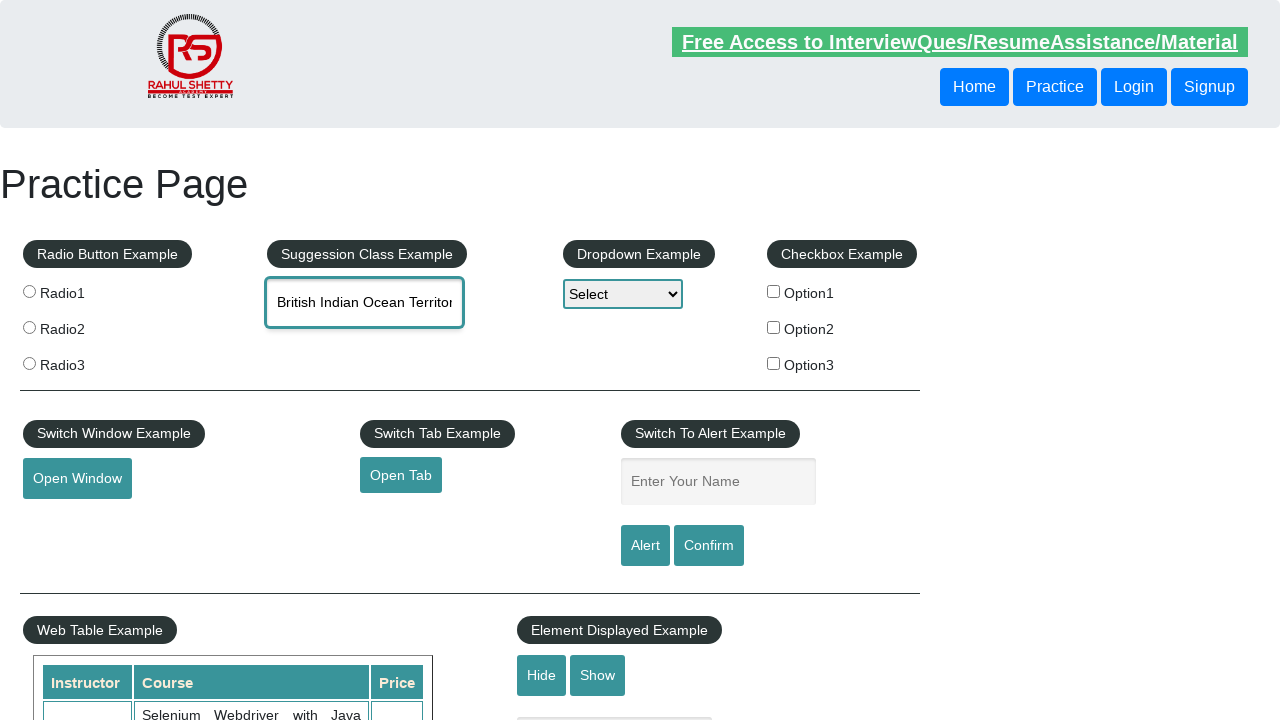

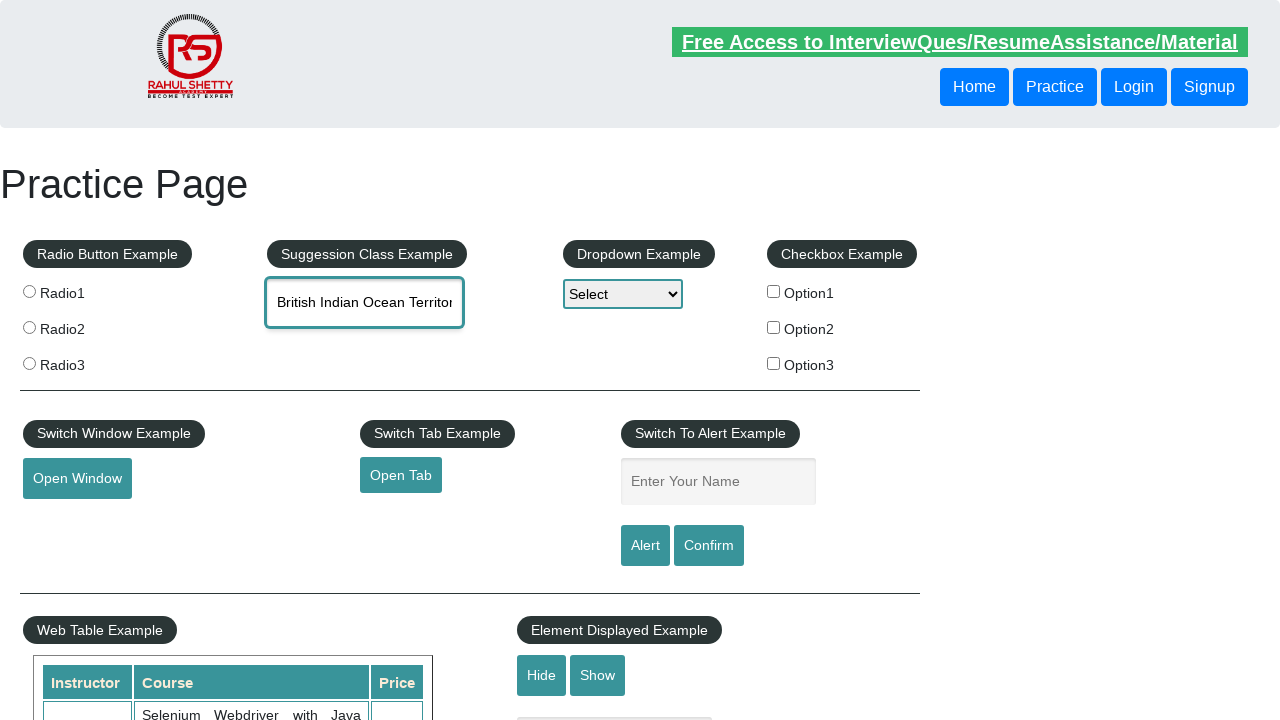